Tests a simple form submission by filling in first name, last name, city, and country fields, then clicking the submit button.

Starting URL: http://suninjuly.github.io/simple_form_find_task.html

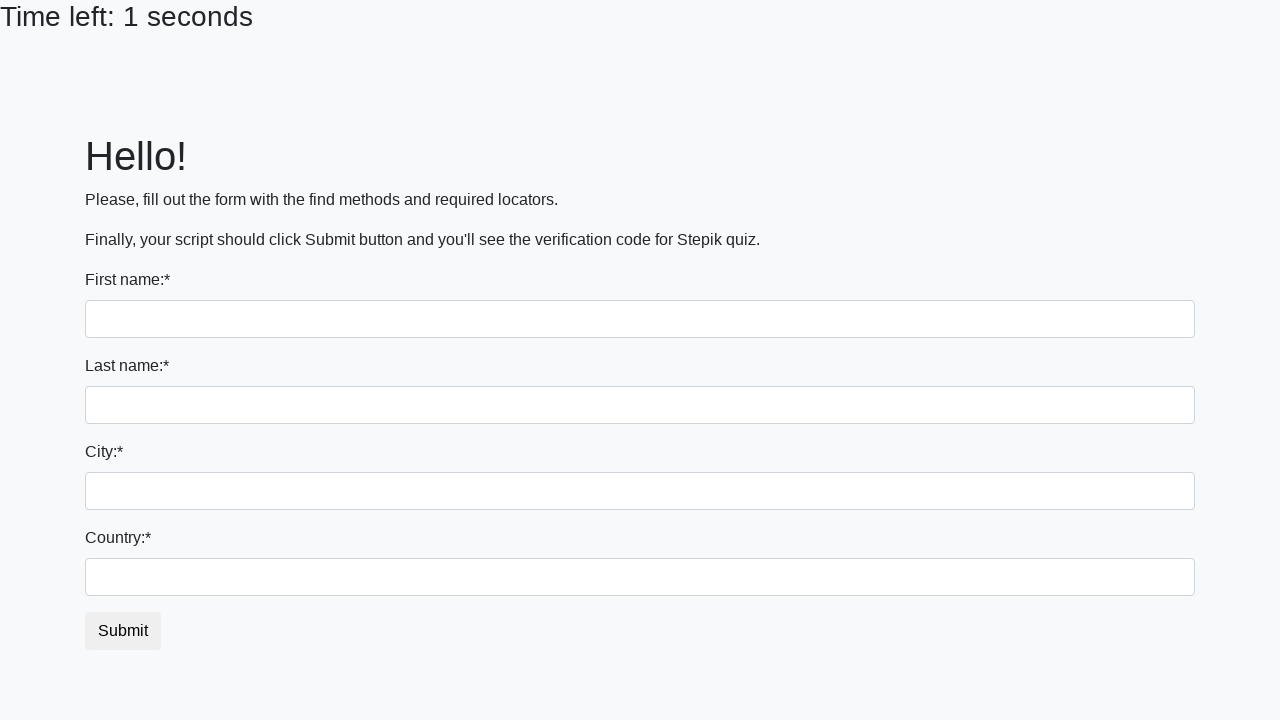

Filled first name field with 'Ivan' on input[name='first_name']
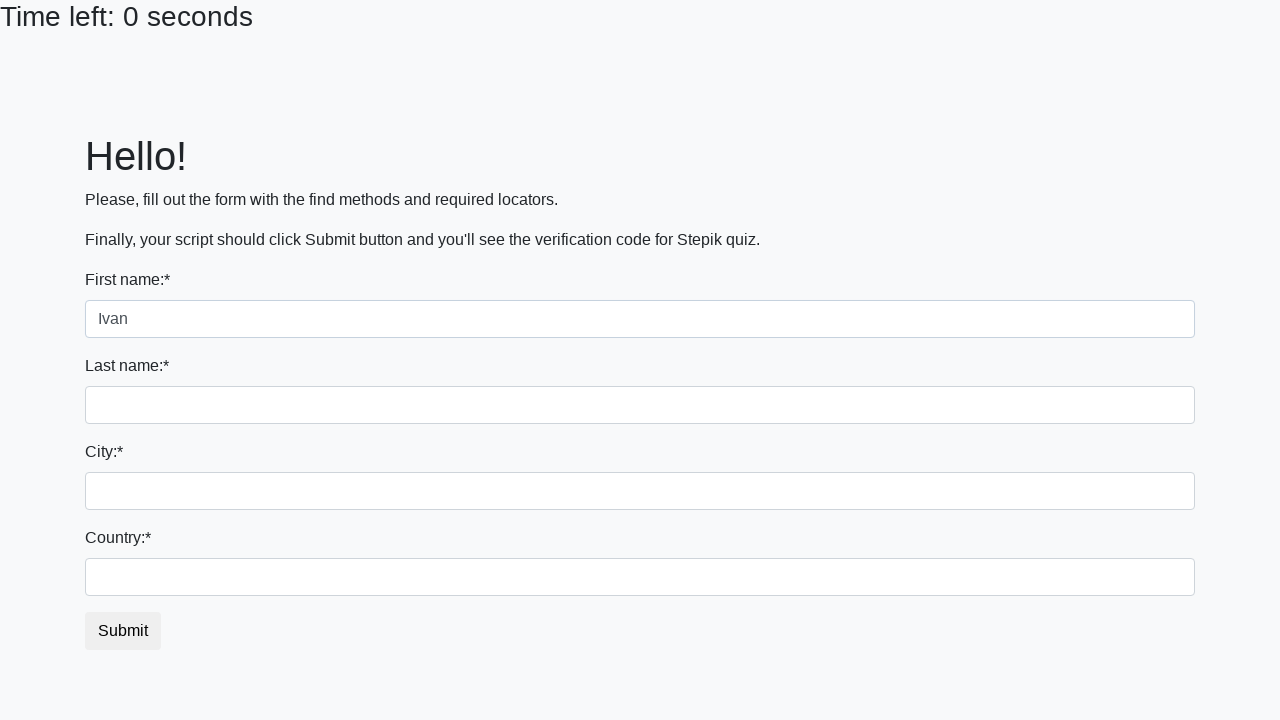

Filled last name field with 'Petrov' on input[name='last_name']
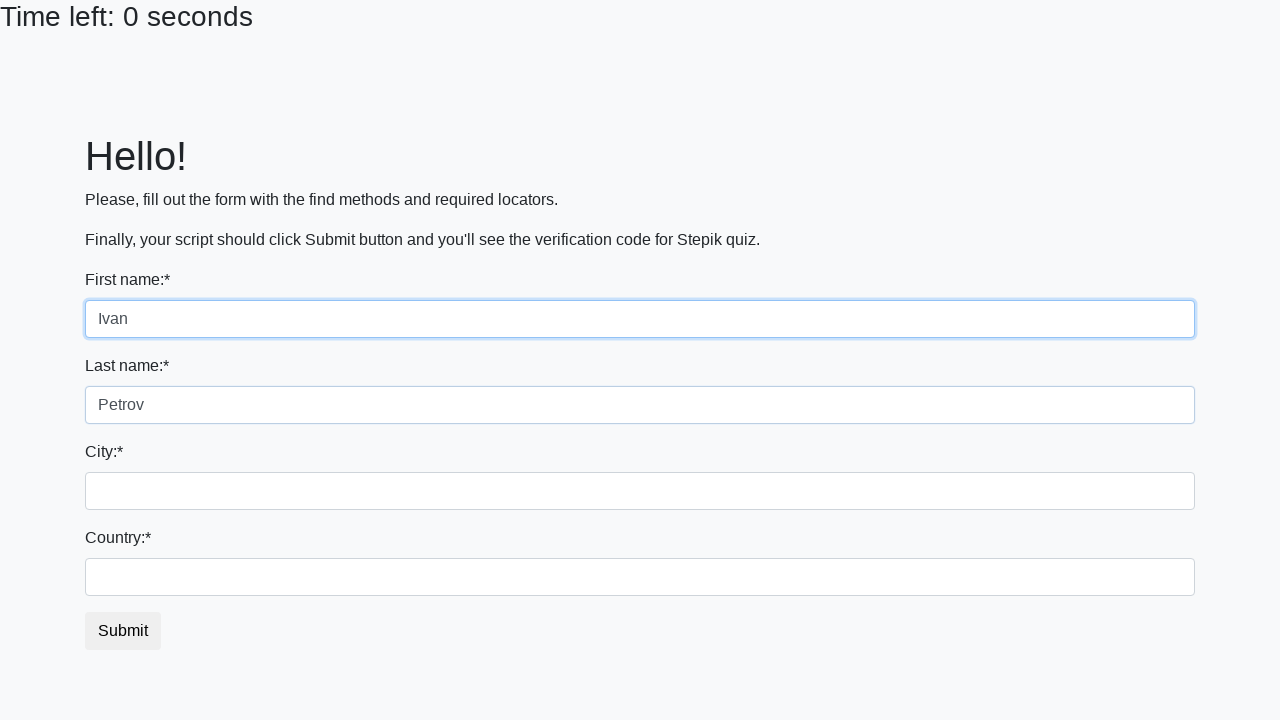

Filled city field with 'Smolensk' on .city
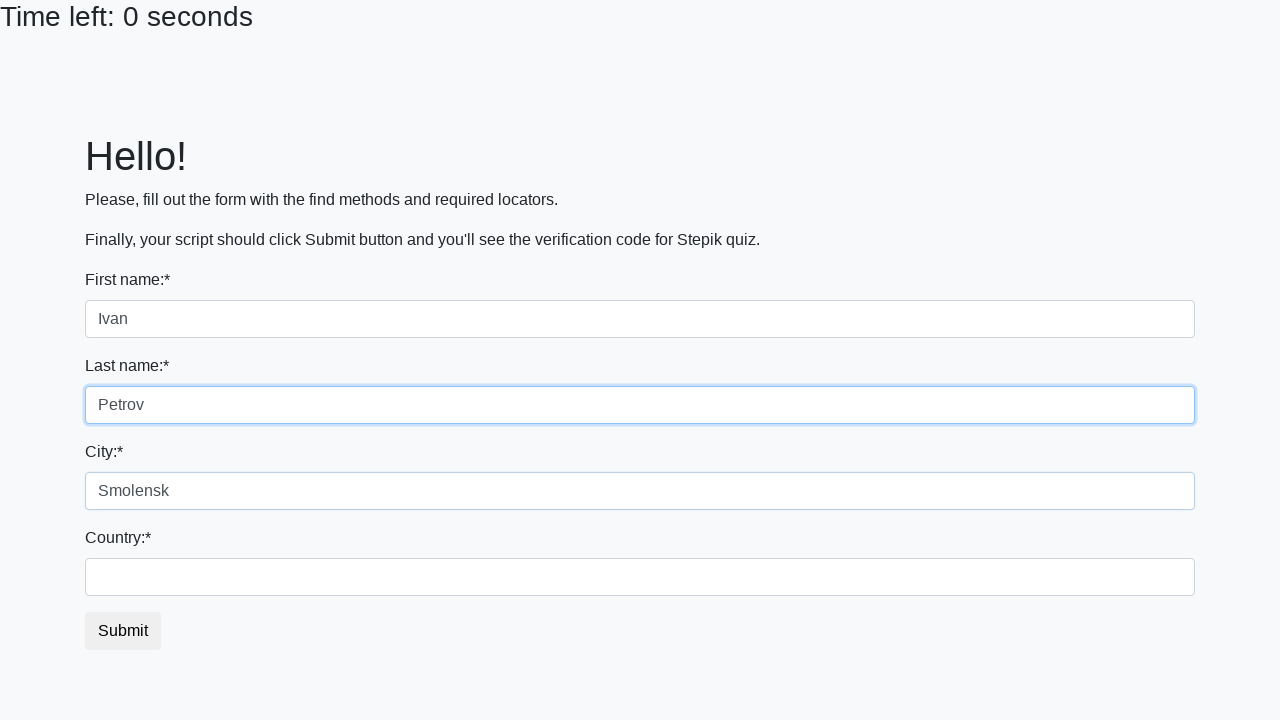

Filled country field with 'Russia' on #country
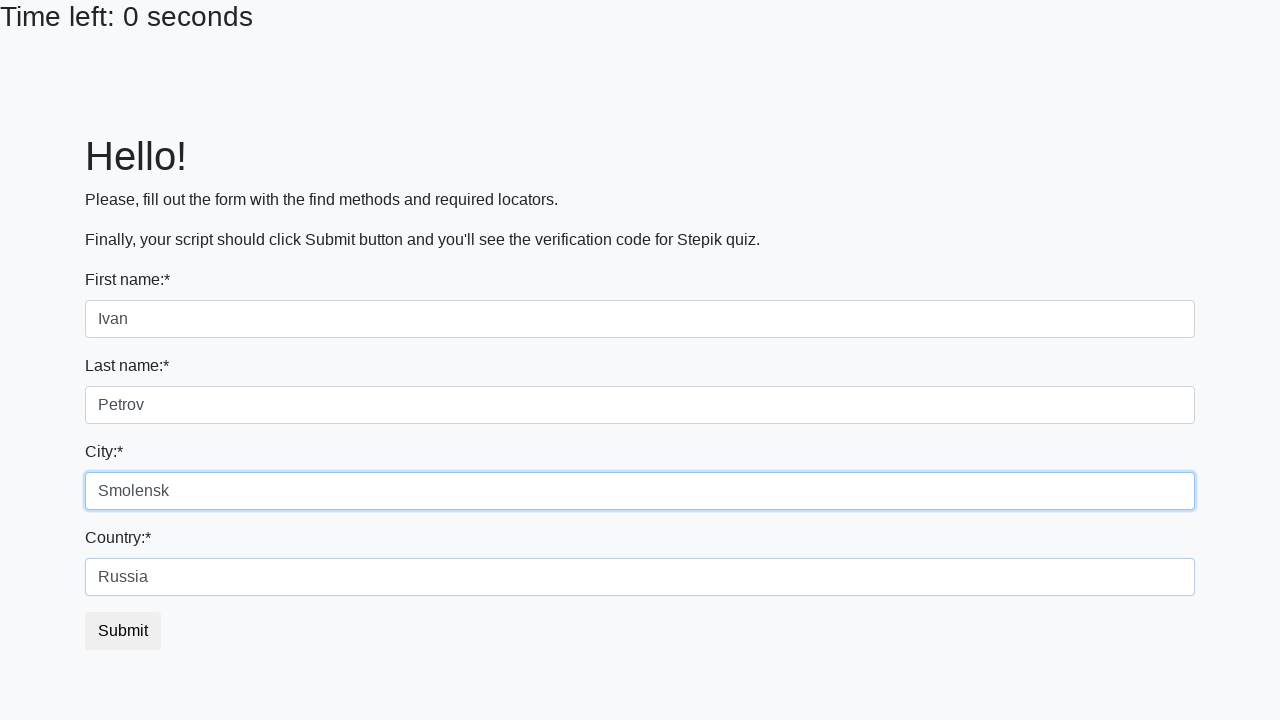

Clicked submit button to submit the form at (123, 631) on #submit_button
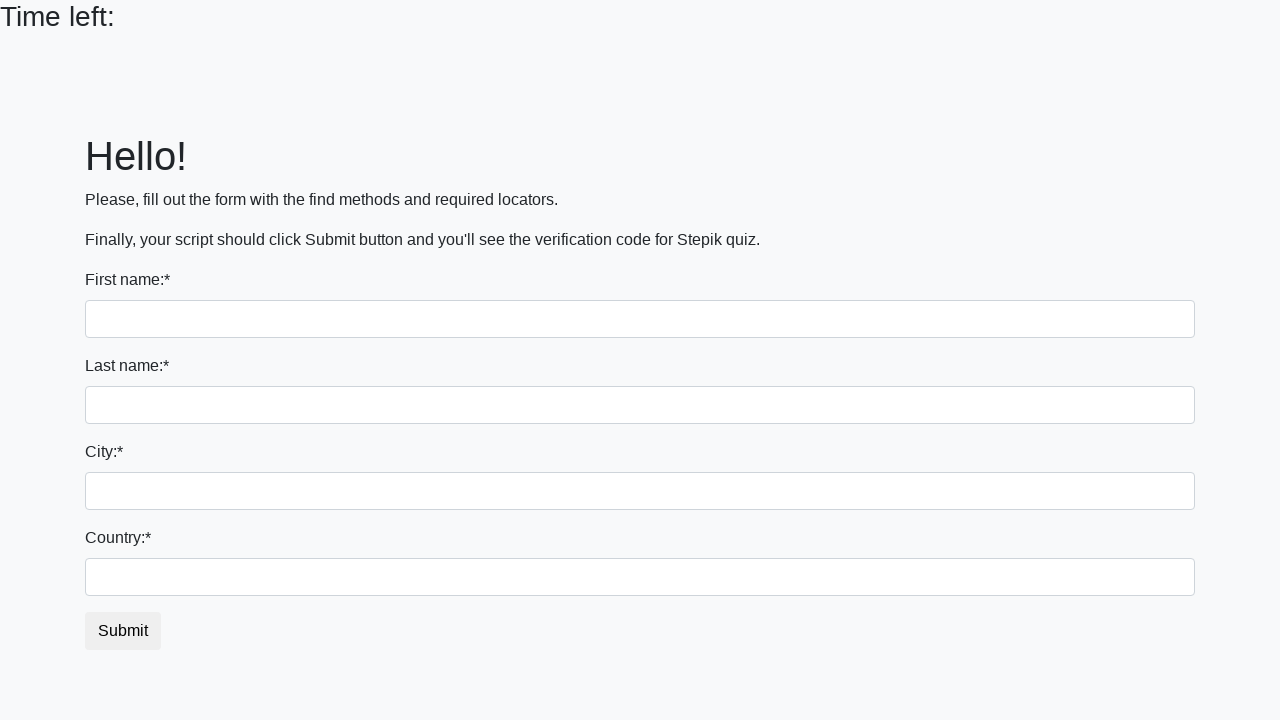

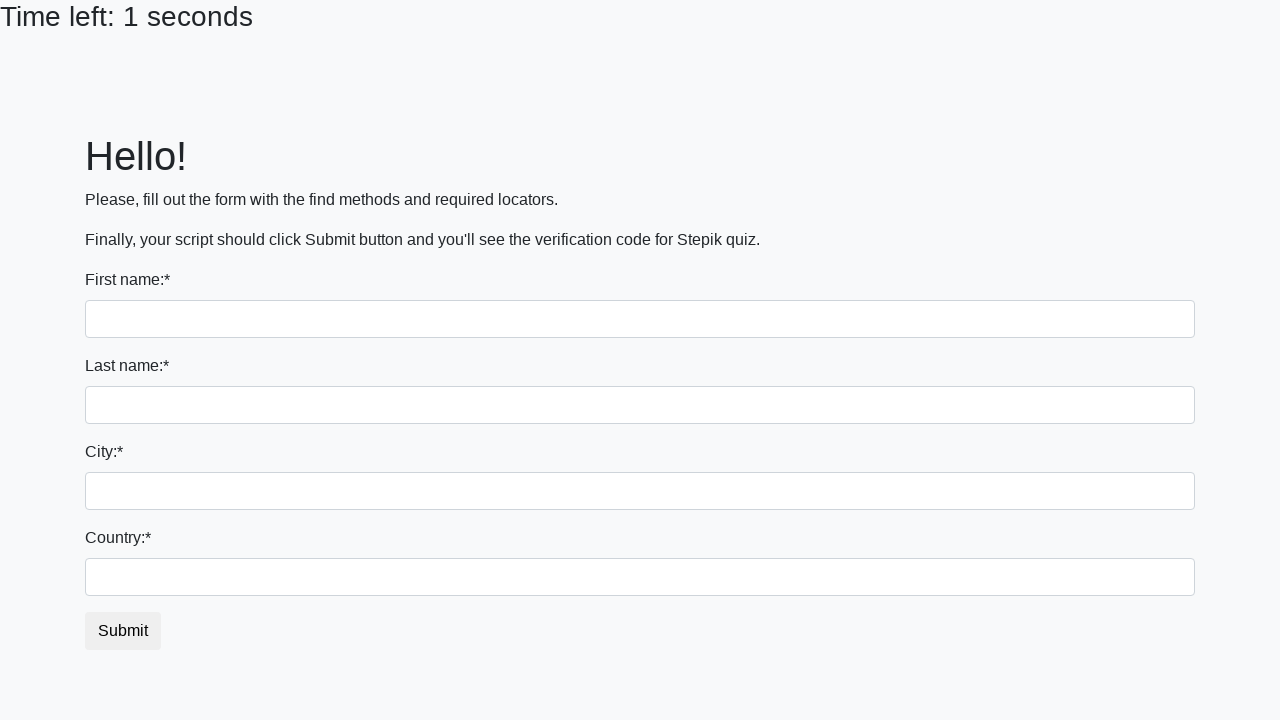